Tests alert popup interactions by triggering different alert buttons on the DemoQA alerts page

Starting URL: https://demoqa.com/alerts

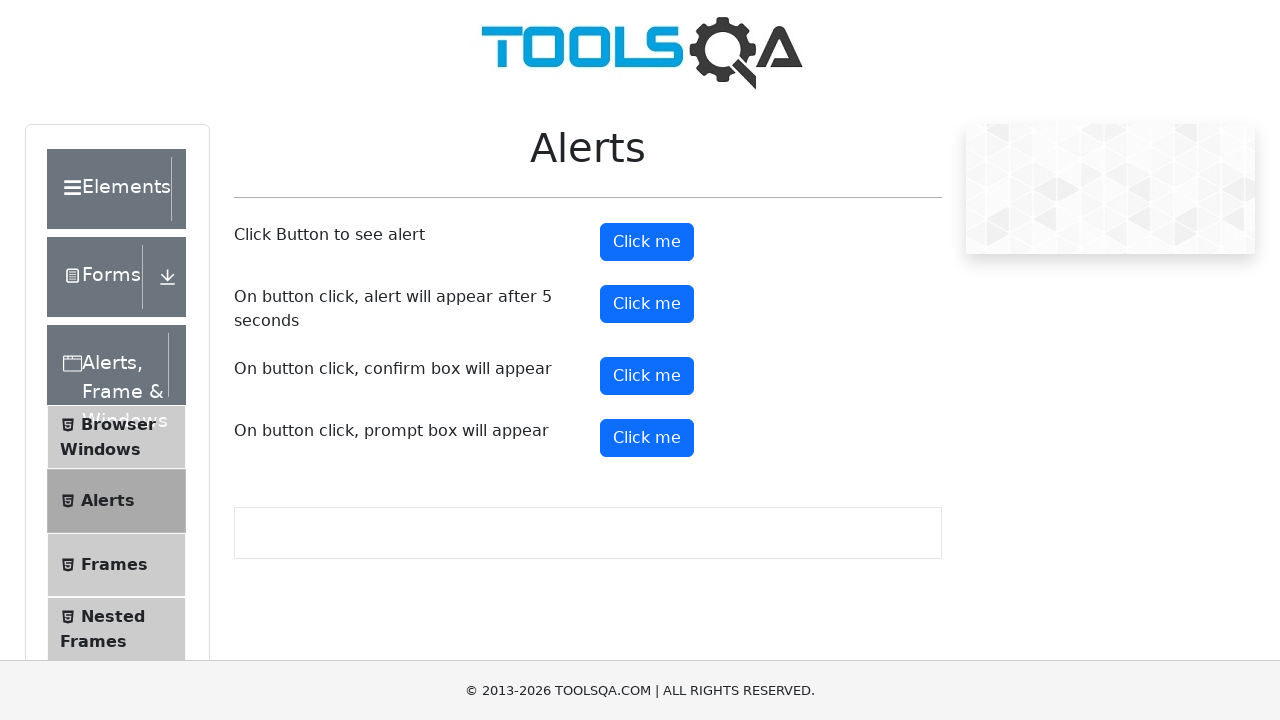

Clicked the basic alert button at (647, 242) on button#alertButton
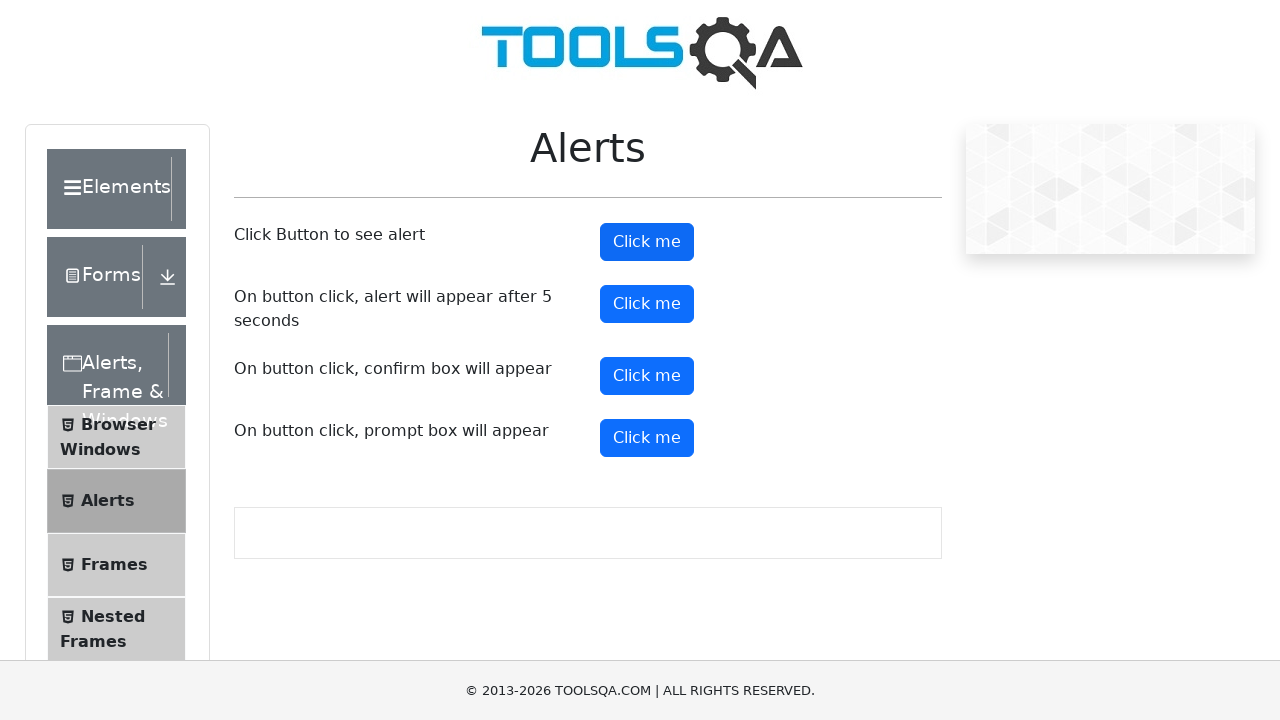

Registered dialog handler to accept alerts
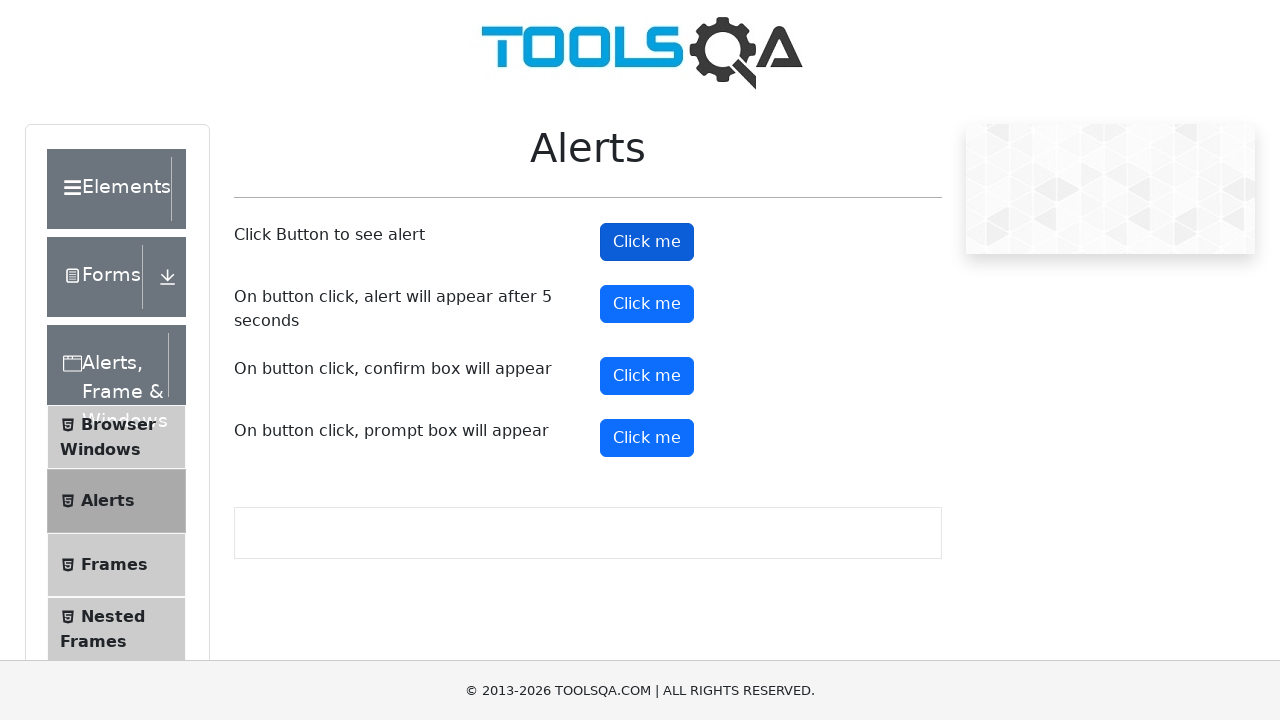

Clicked the confirm button to trigger confirmation dialog at (647, 376) on button#confirmButton
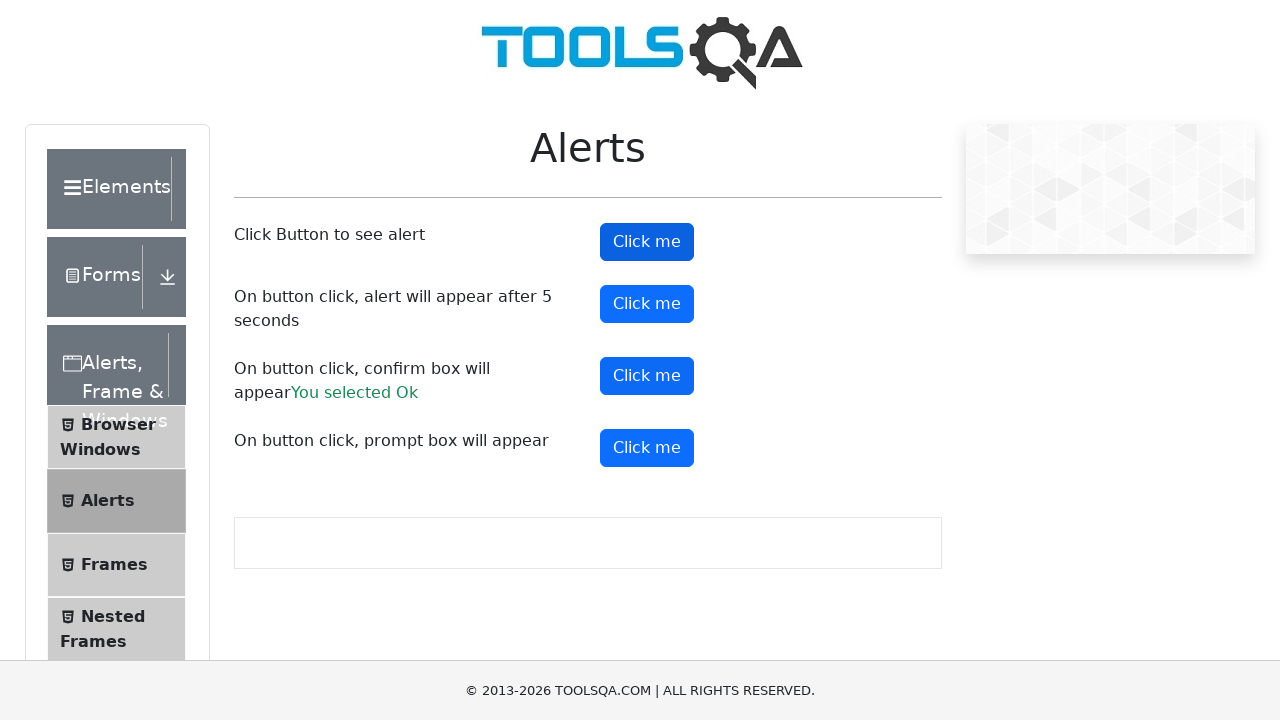

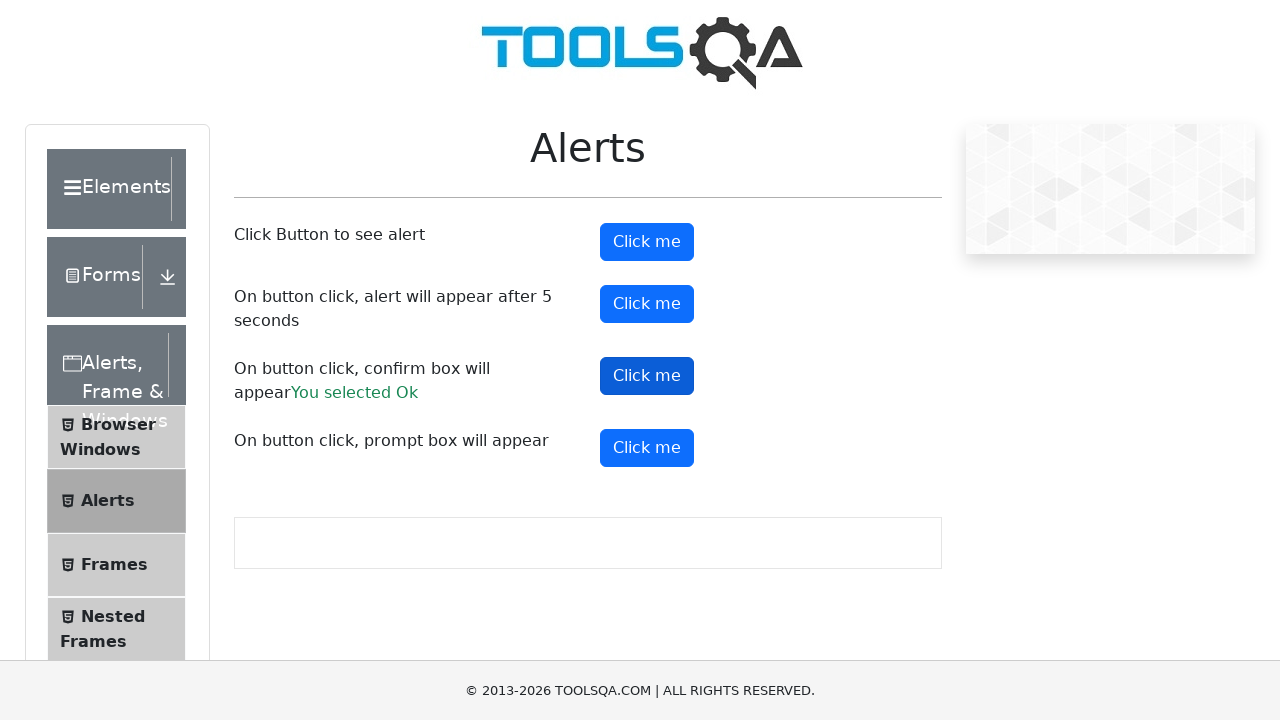